Tests registration form validation by entering mismatched password confirmation and verifying the password mismatch error

Starting URL: https://alada.vn/tai-khoan/dang-ky.html

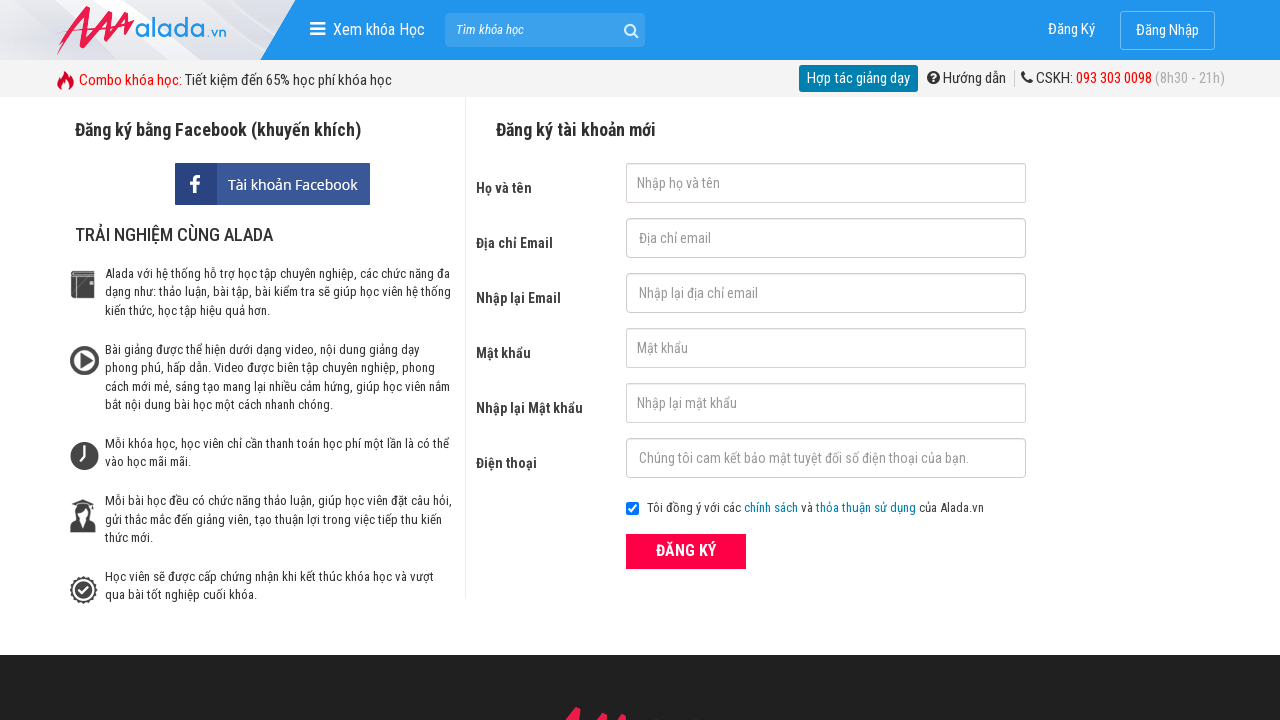

Filled first name field with 'John' on #txtFirstname
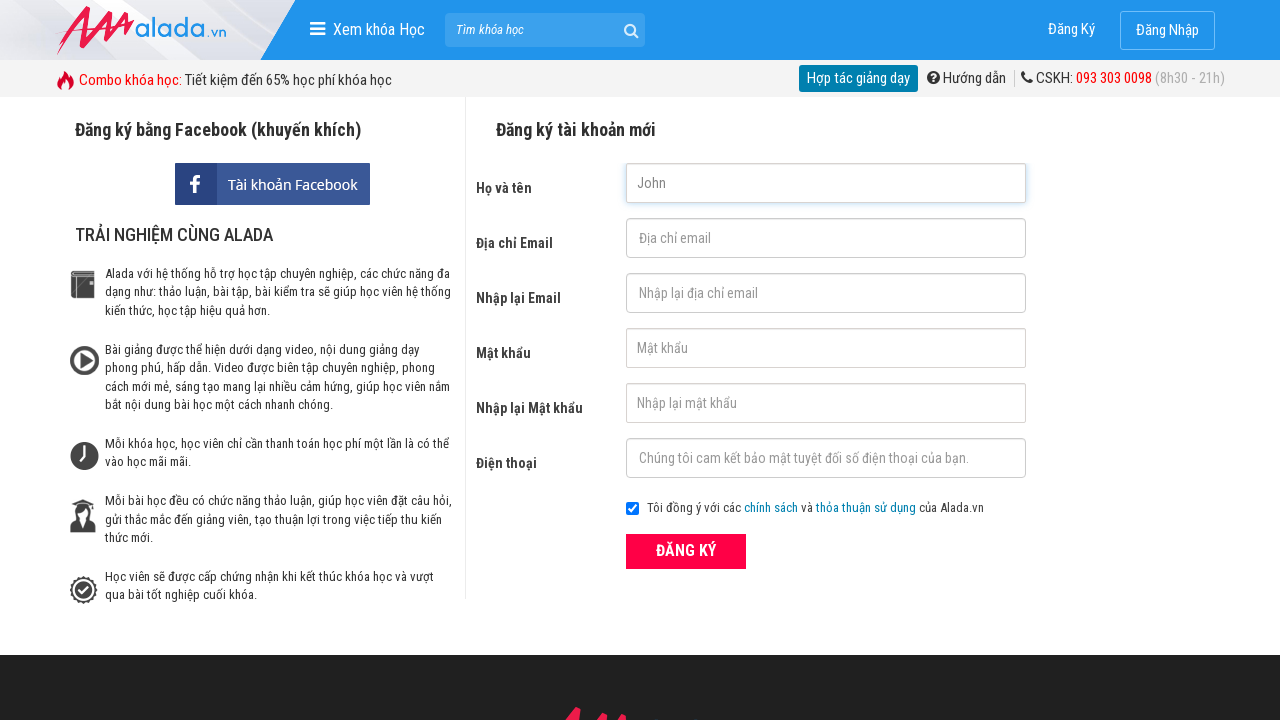

Filled email field with 'uyen@123' on #txtEmail
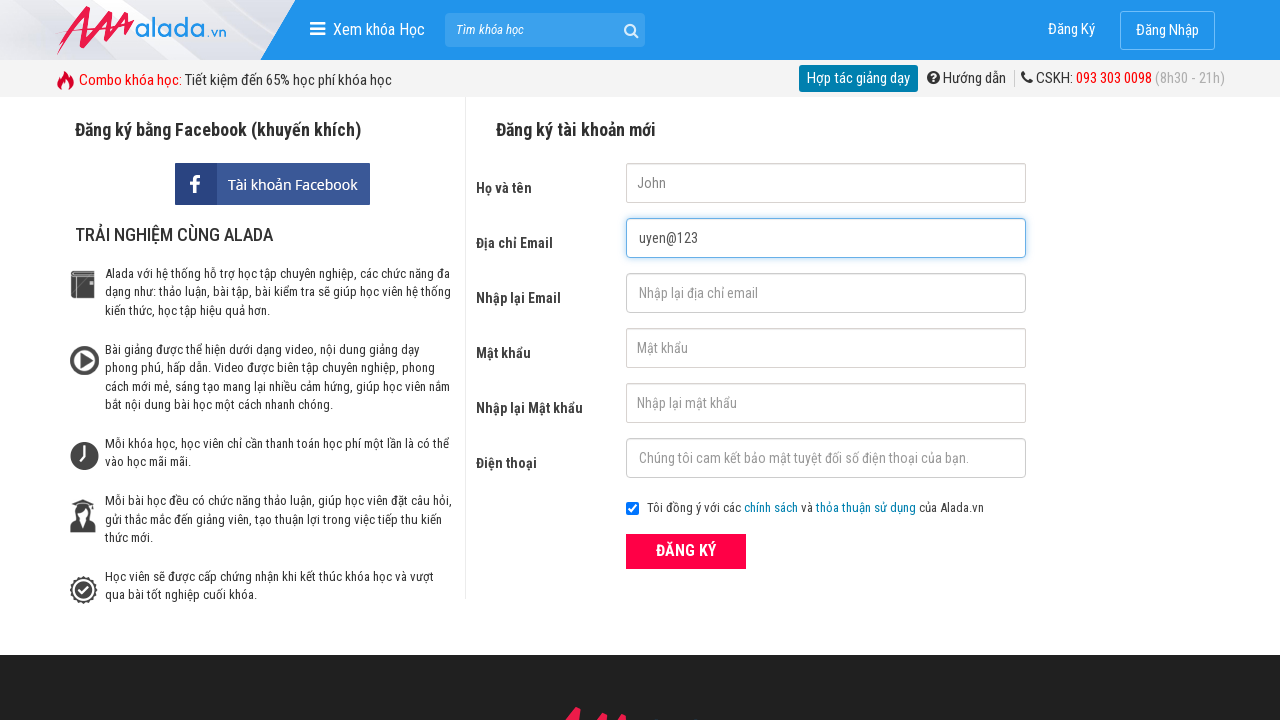

Filled confirm email field with 'uyen@123' on #txtCEmail
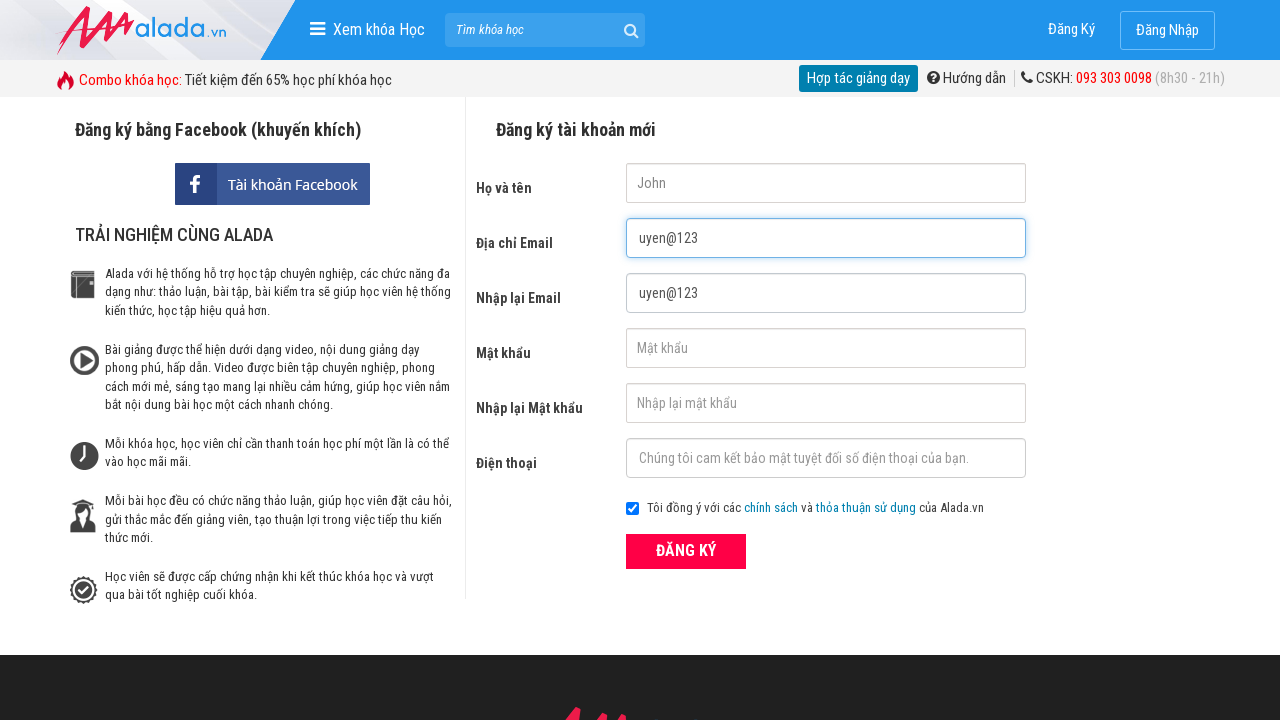

Filled password field with '123456' on #txtPassword
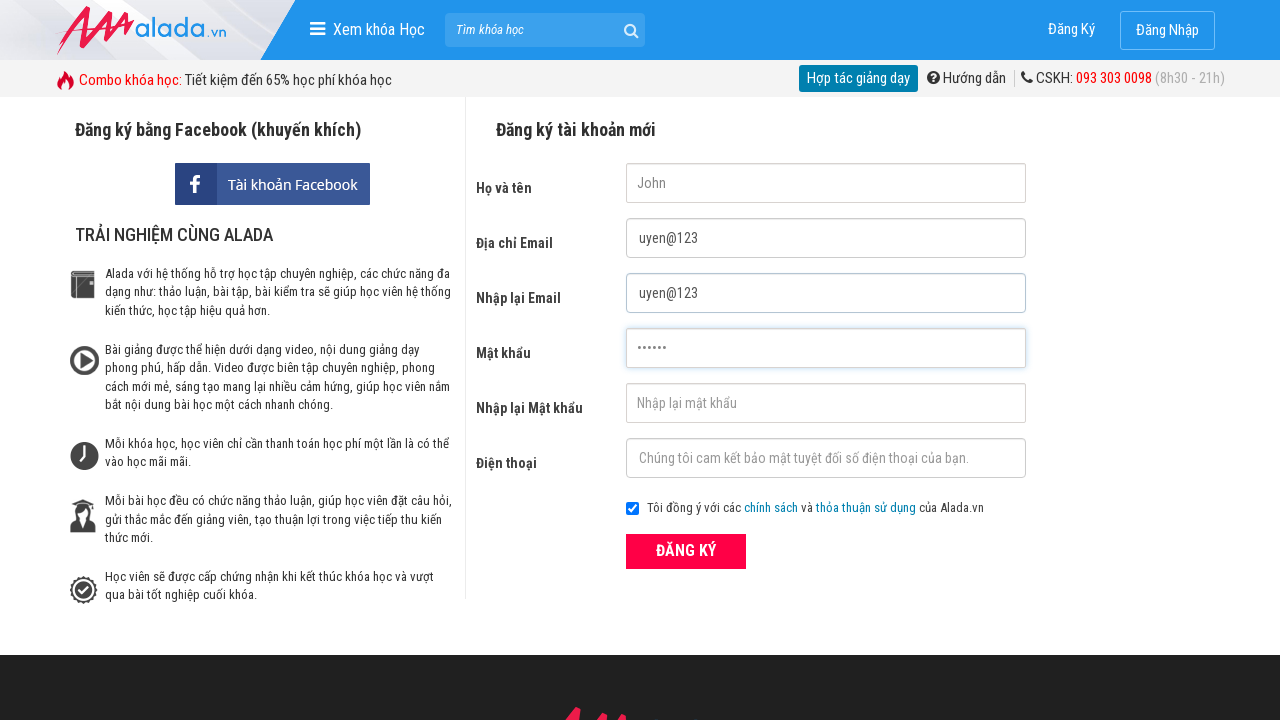

Filled confirm password field with mismatched password '123457' on #txtCPassword
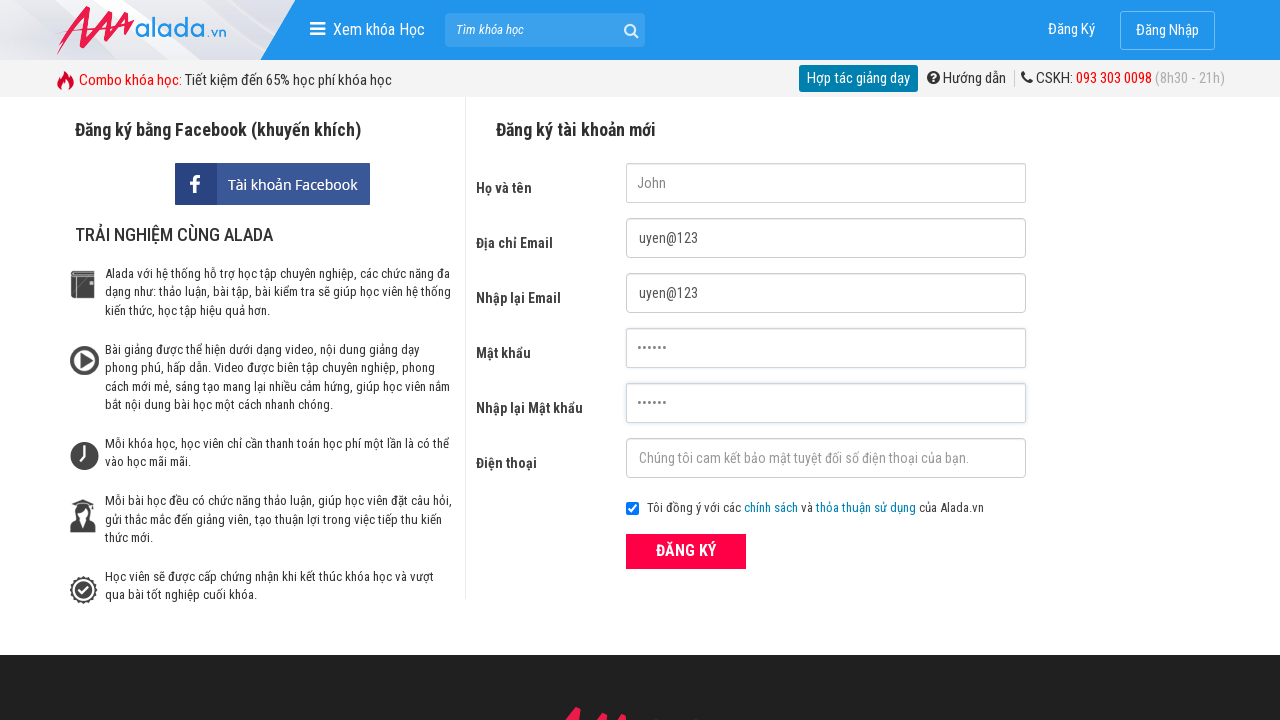

Filled phone field with '09876655544' on #txtPhone
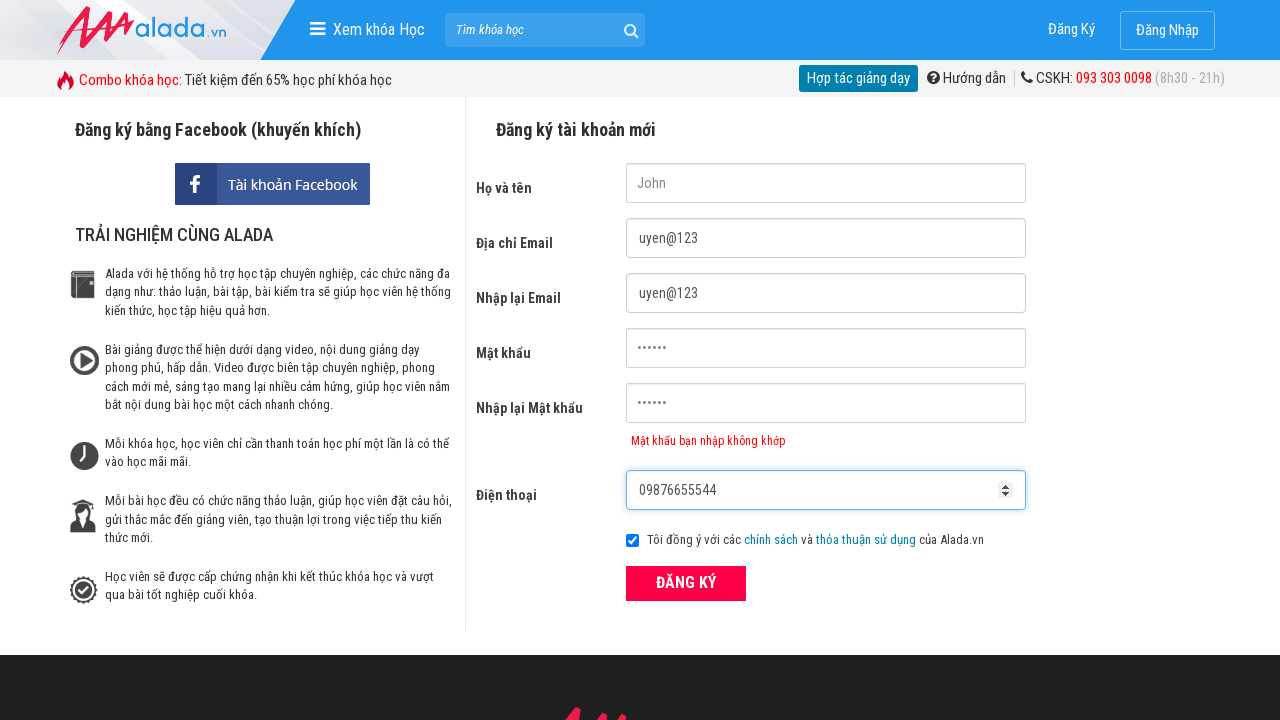

Clicked register button to submit form at (686, 583) on xpath=//form[@id='frmLogin']//button[text()='ĐĂNG KÝ']
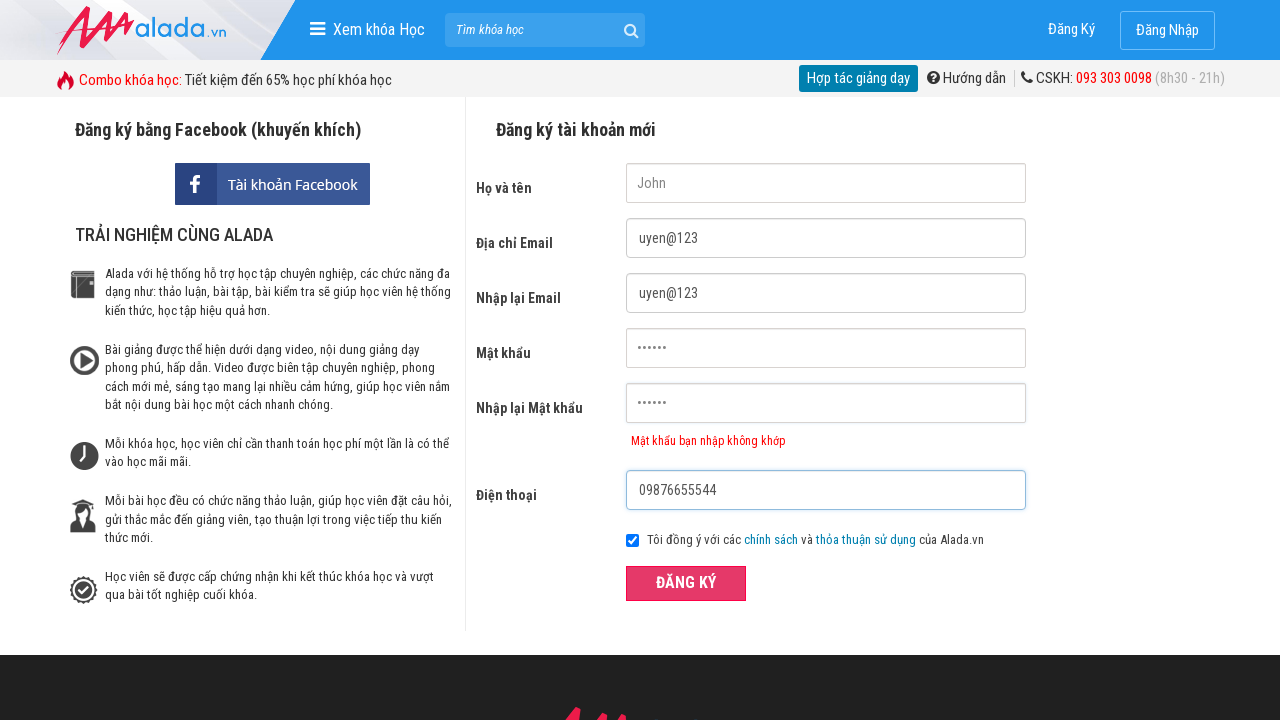

Password mismatch error message appeared
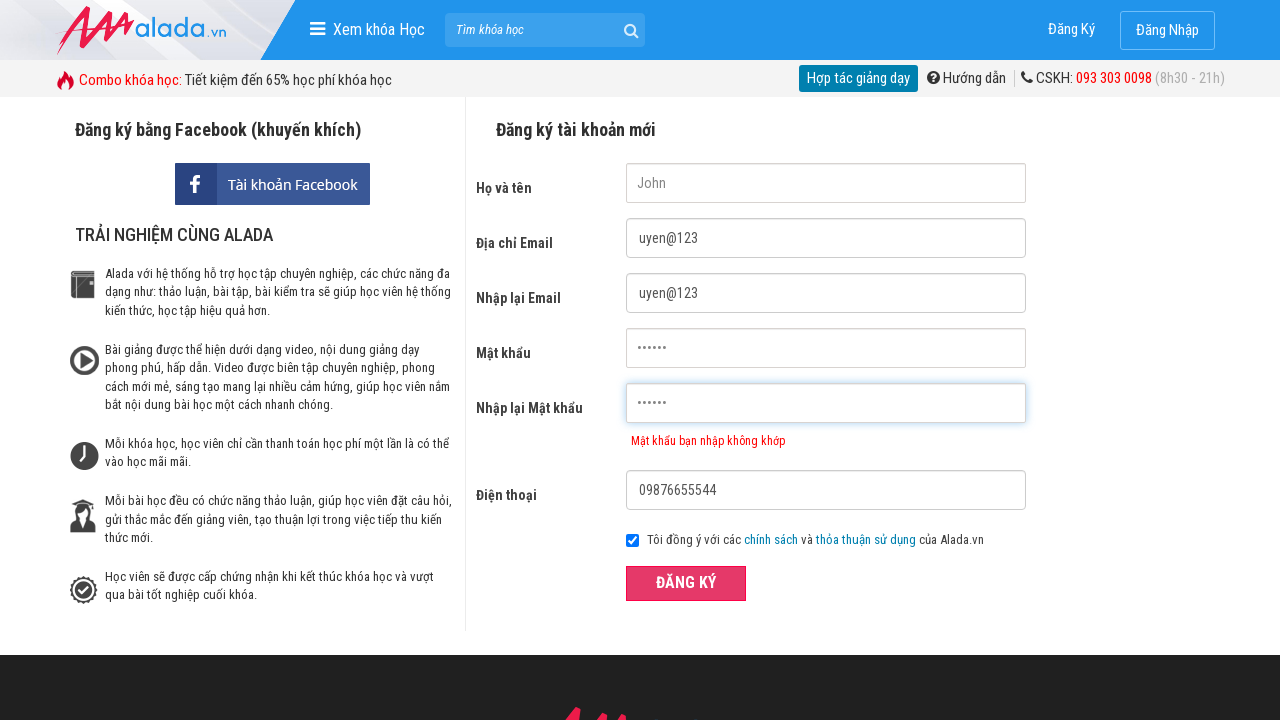

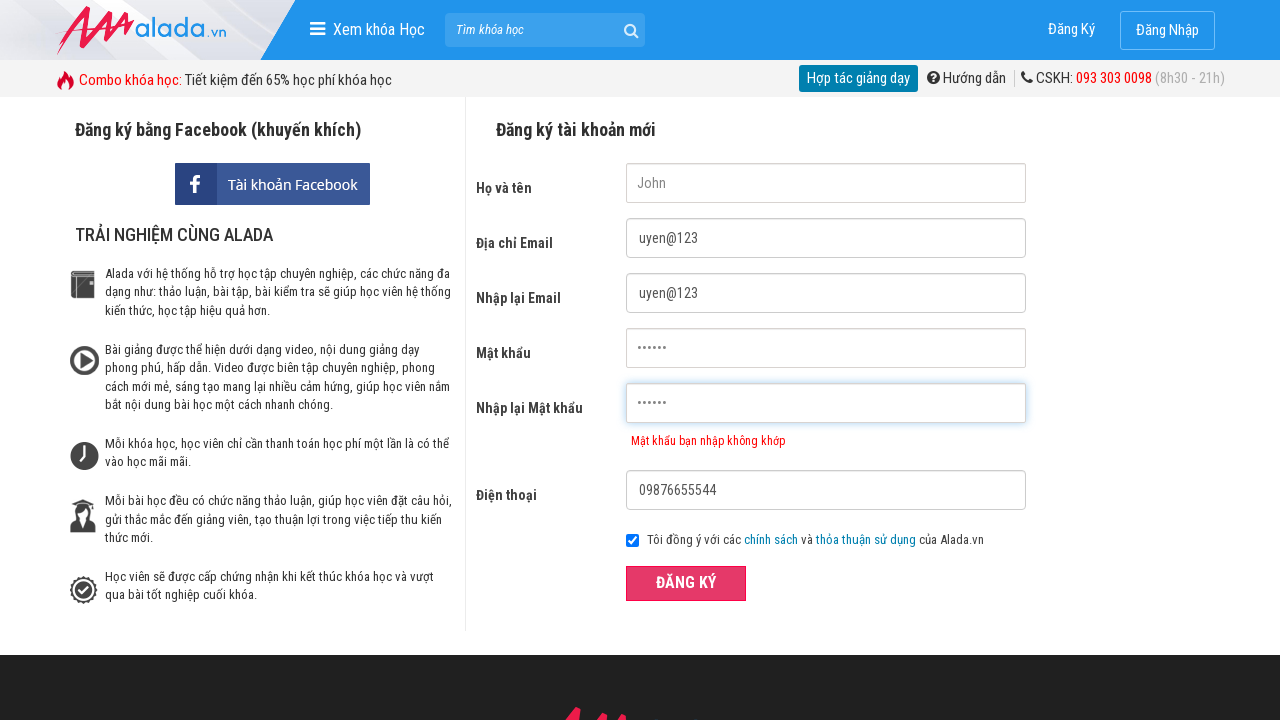